Tests adding a Sony vaio i5 product to cart and verifying it appears in the cart

Starting URL: https://www.demoblaze.com/

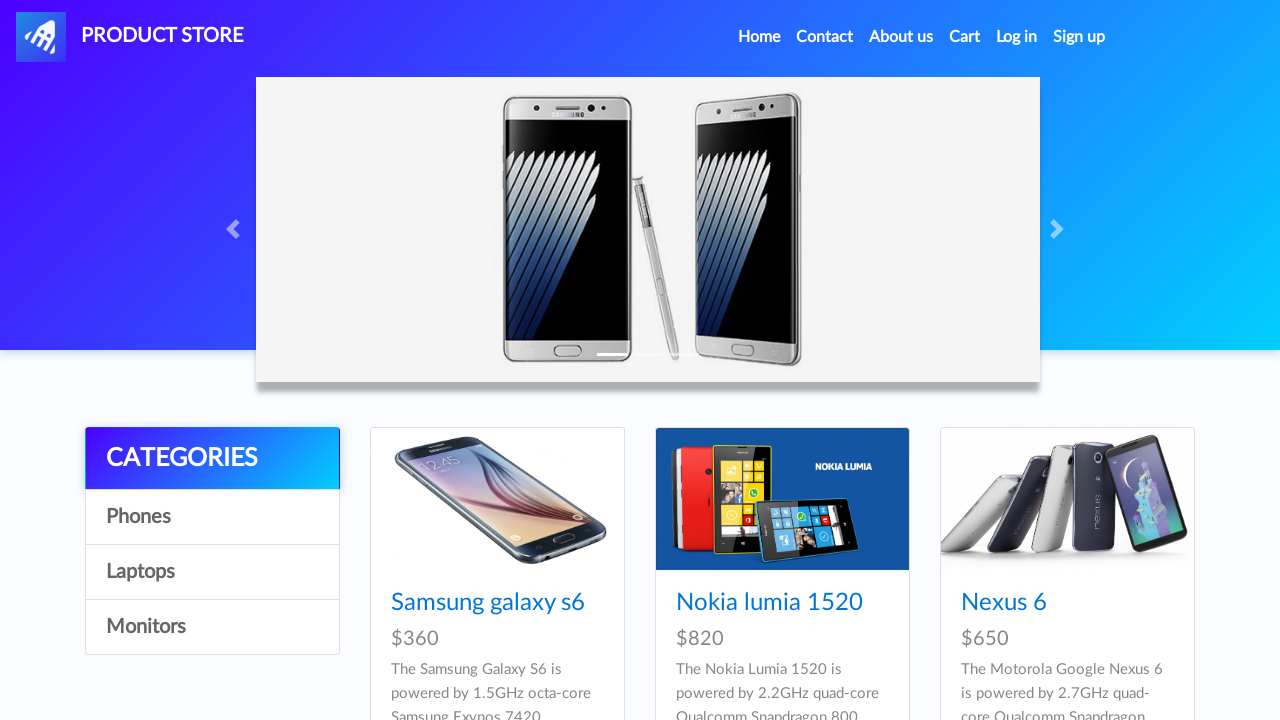

Waited for products to load on Demoblaze homepage
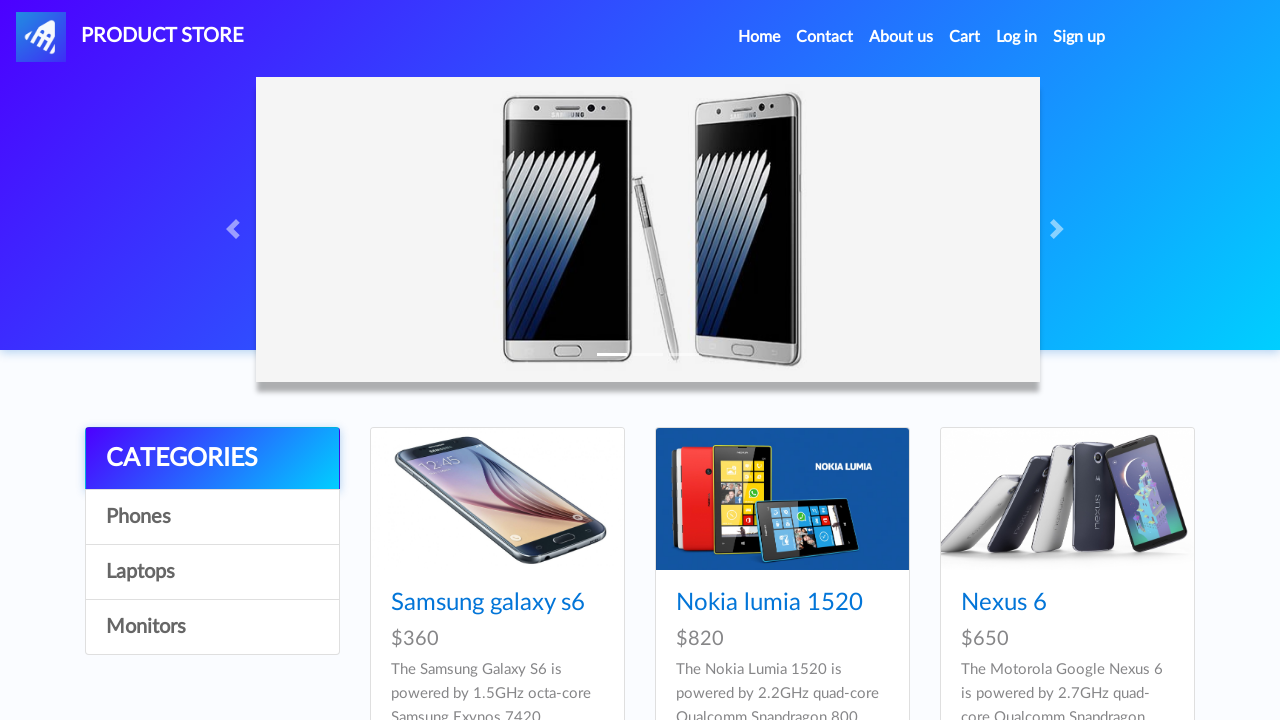

Clicked on Sony vaio i5 product at (739, 361) on text=Sony vaio i5
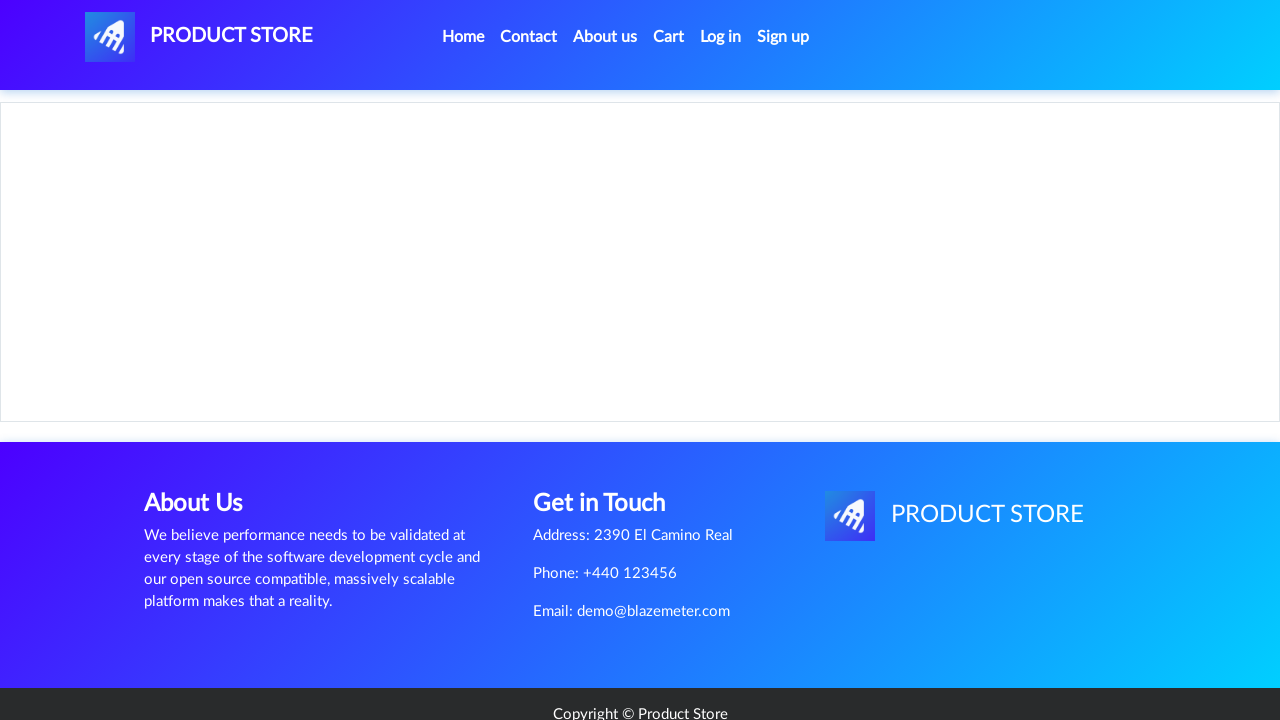

Clicked Add to cart button at (610, 440) on .btn-success
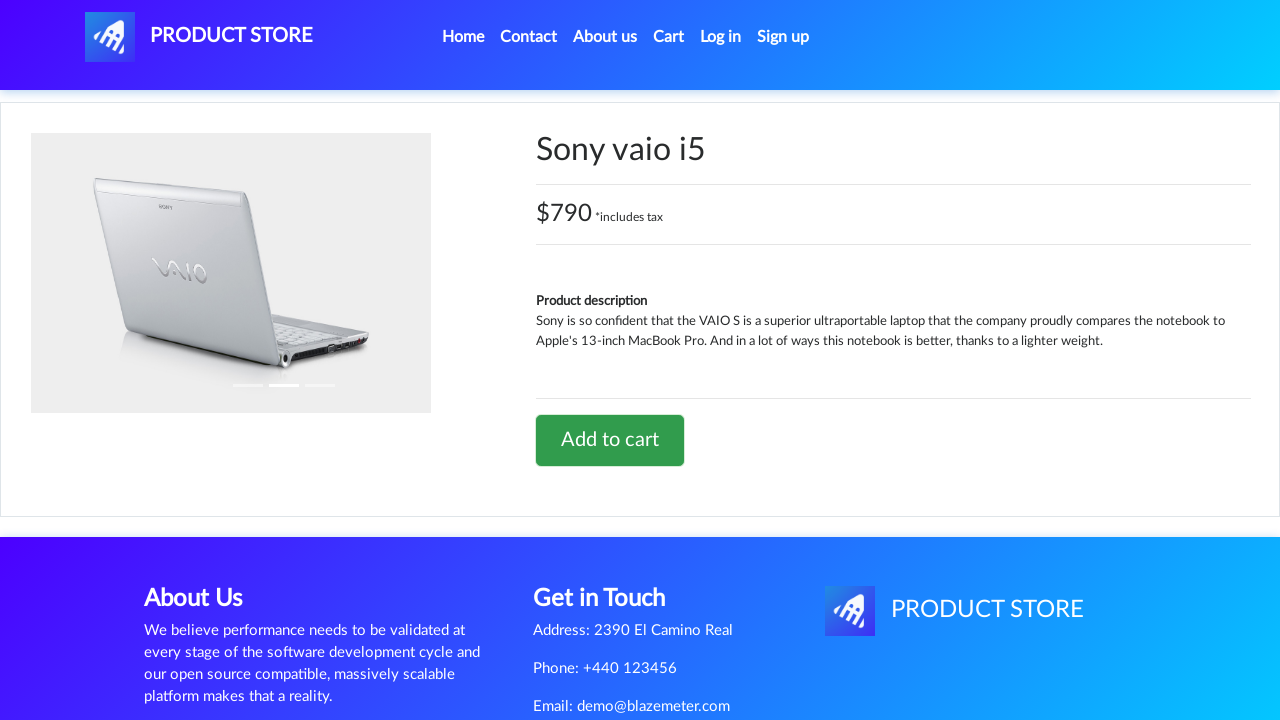

Handled confirmation alert when adding product to cart
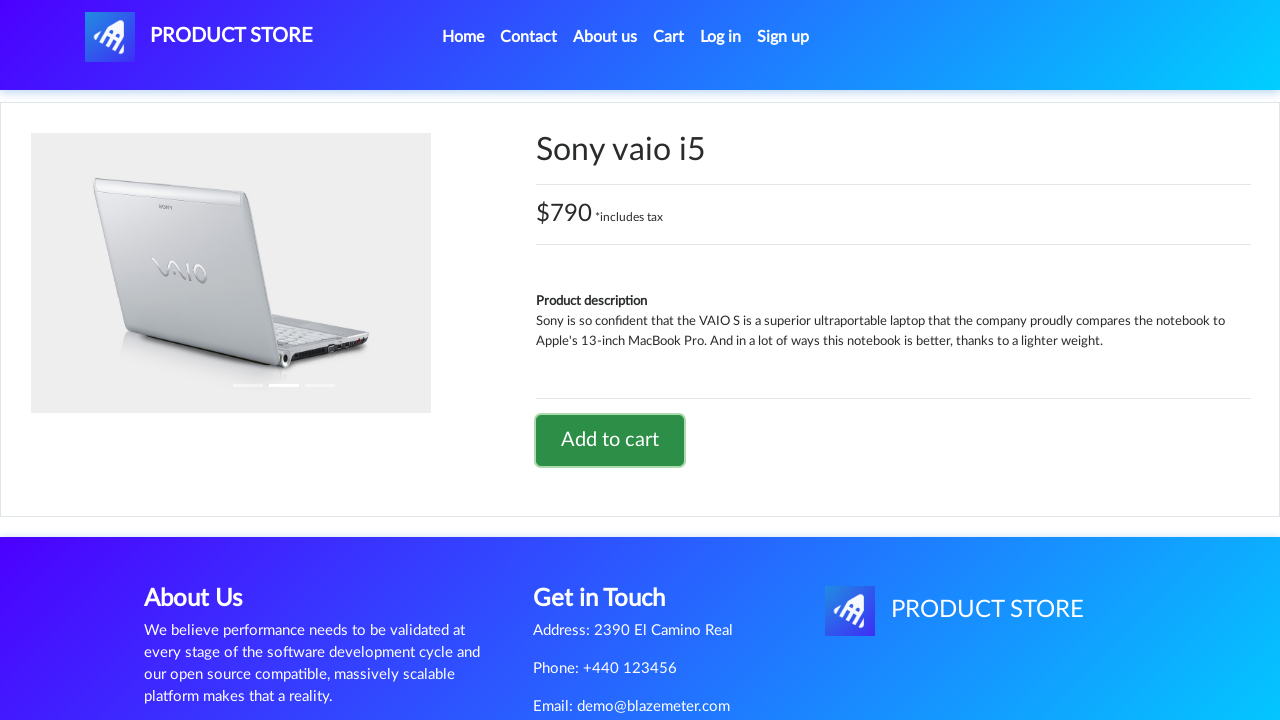

Waited 1 second for cart to update
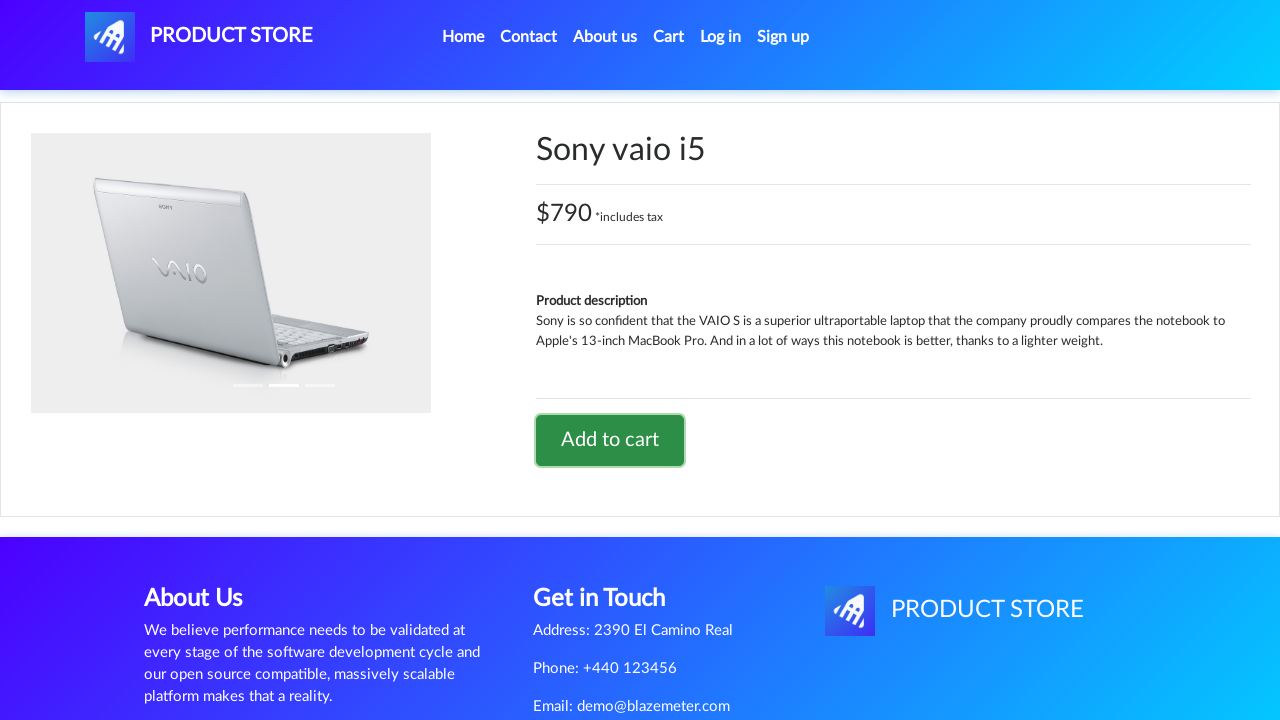

Clicked on Cart link to view cart contents at (669, 37) on #cartur
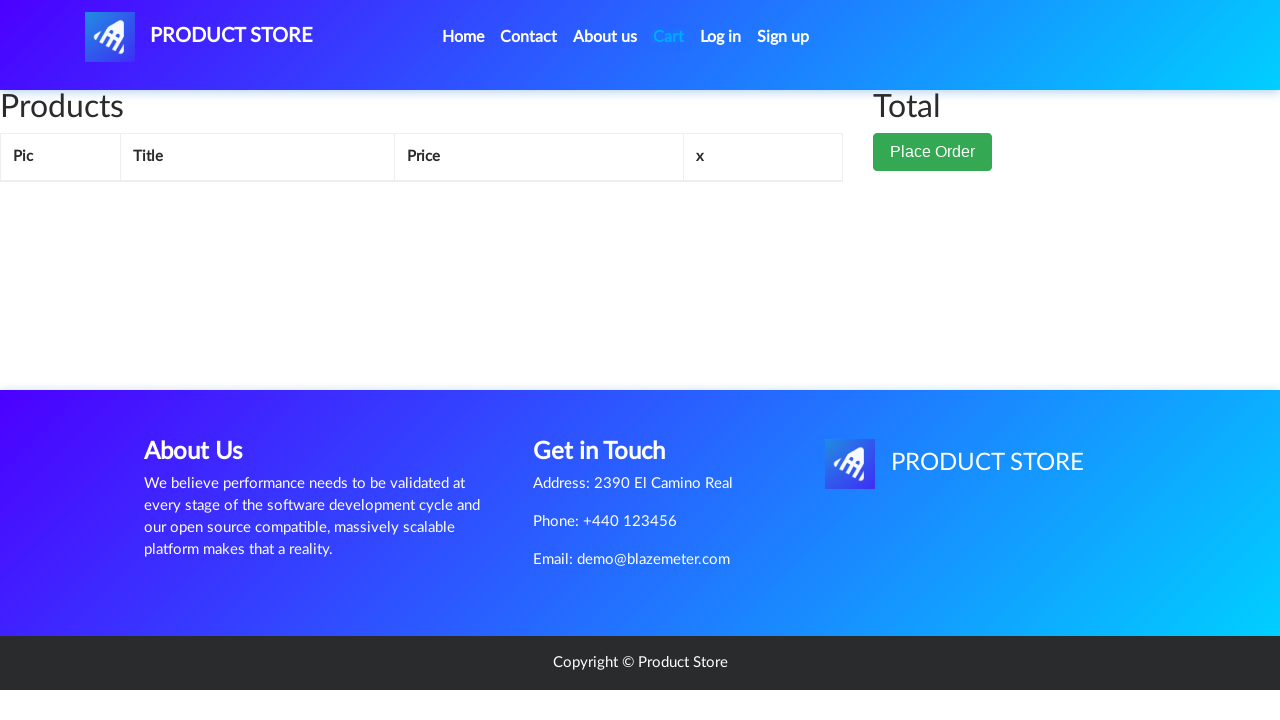

Cart page loaded with product details visible
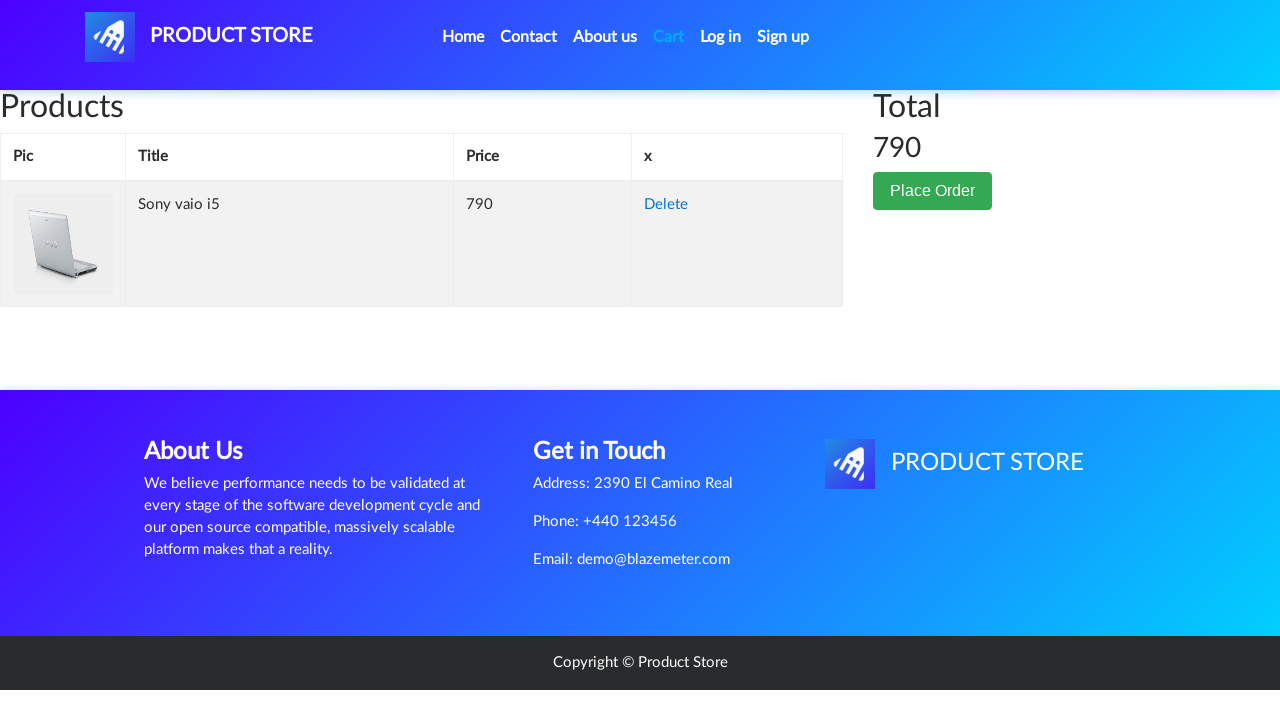

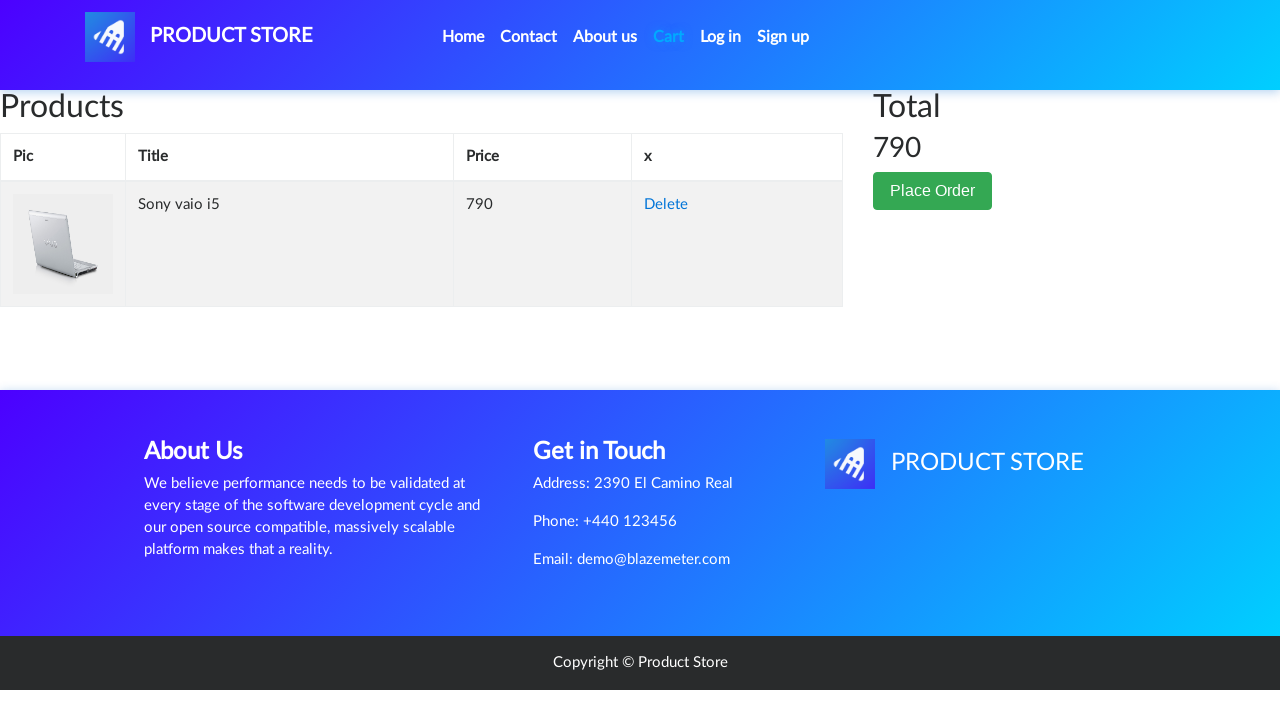